Tests handling of JavaScript confirm dialogs by clicking a button that triggers a confirm dialog and dismissing it

Starting URL: https://the-internet.herokuapp.com/javascript_alerts

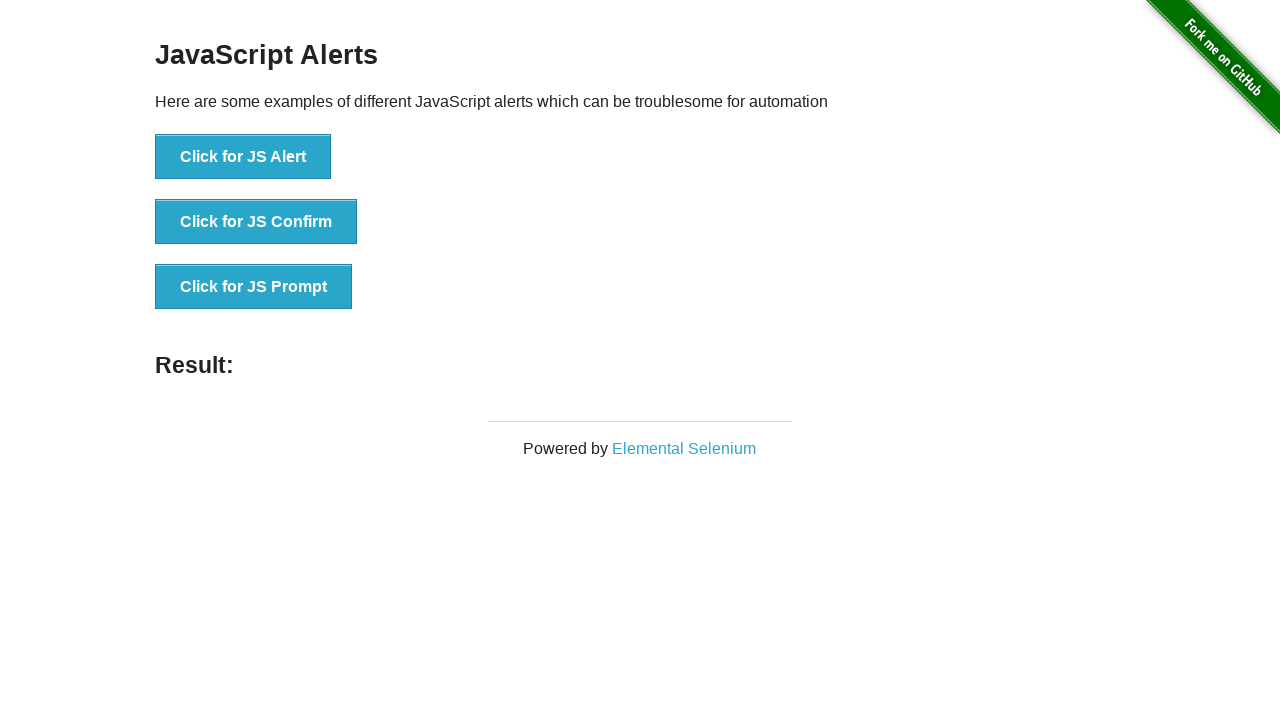

Set up dialog handler to dismiss confirm dialogs
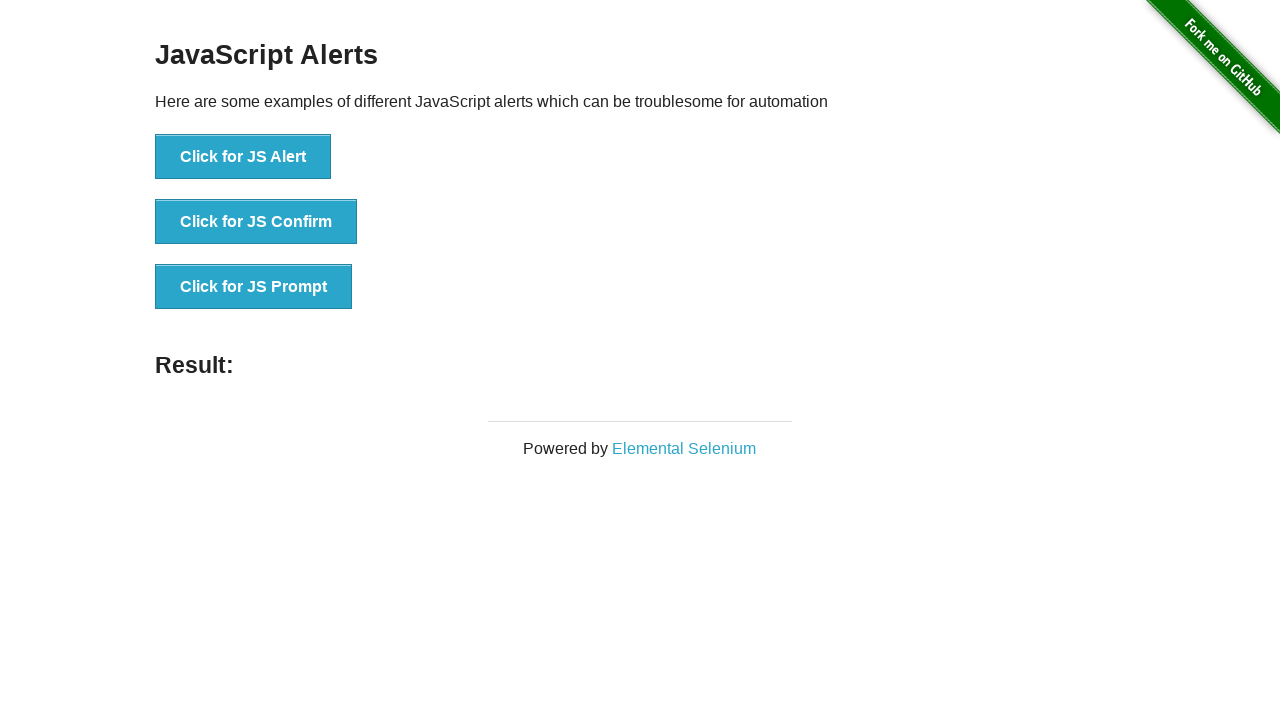

Clicked button to trigger JS Confirm dialog at (256, 222) on xpath=//*[text()='Click for JS Confirm']
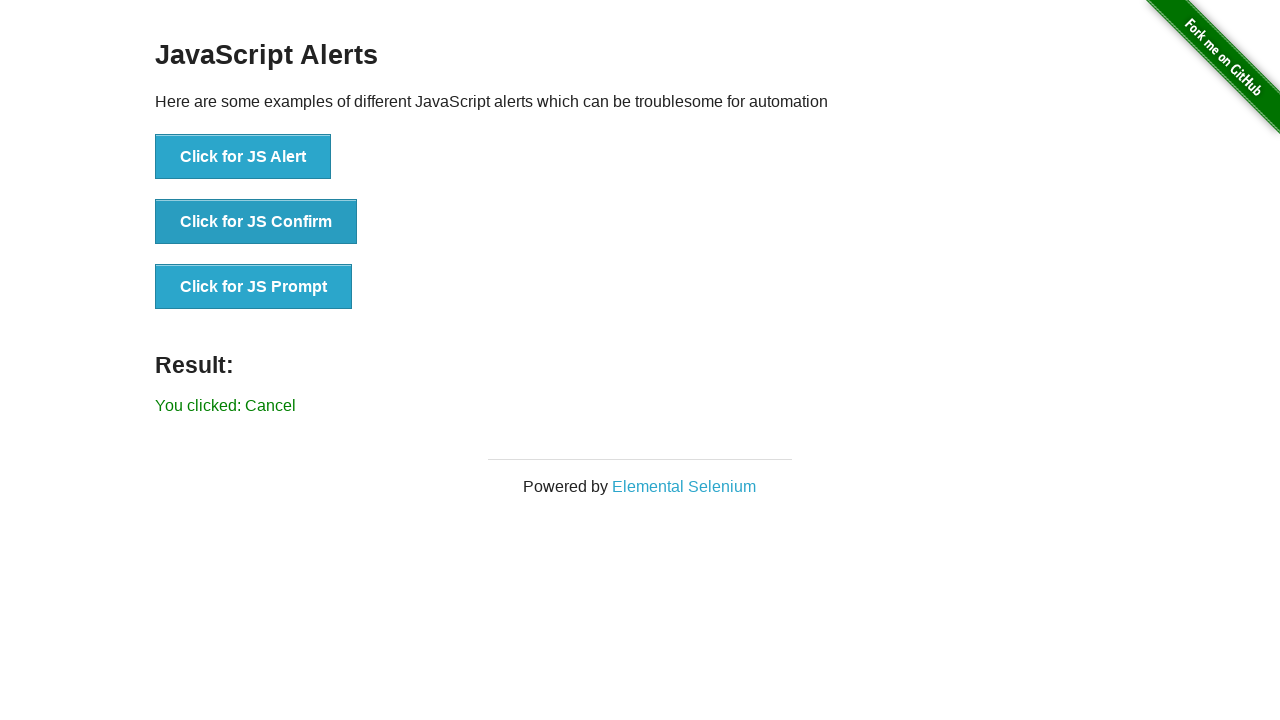

Confirm dialog was dismissed and result text updated
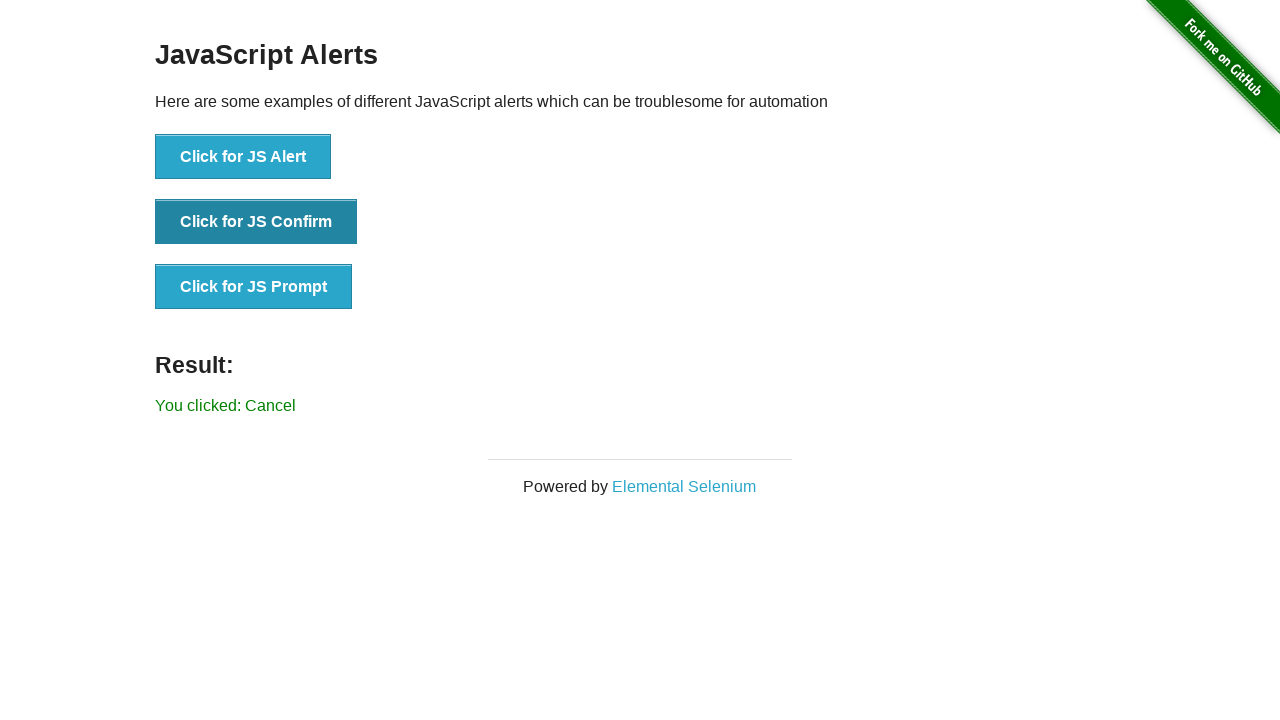

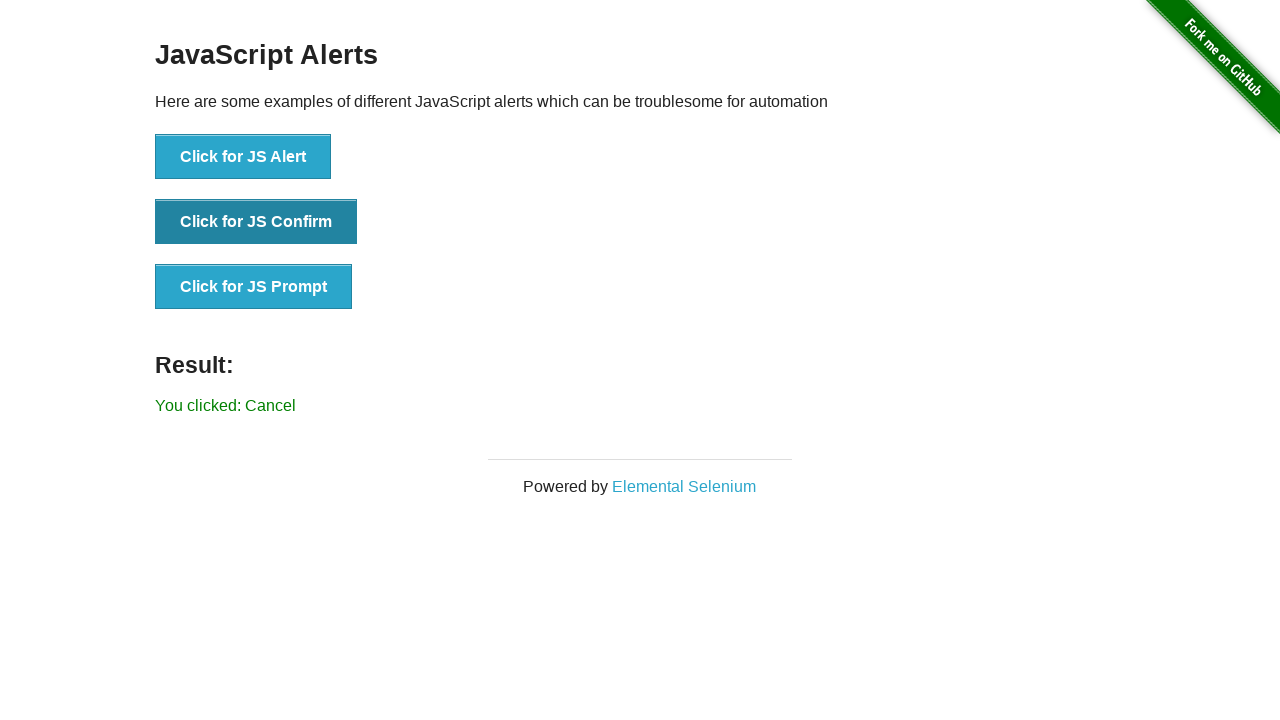